Tests explicit wait functionality by waiting for a price to decrease to $100, clicking a book button, solving a mathematical calculation based on a displayed value, and handling the resulting alert dialog.

Starting URL: http://suninjuly.github.io/explicit_wait2.html

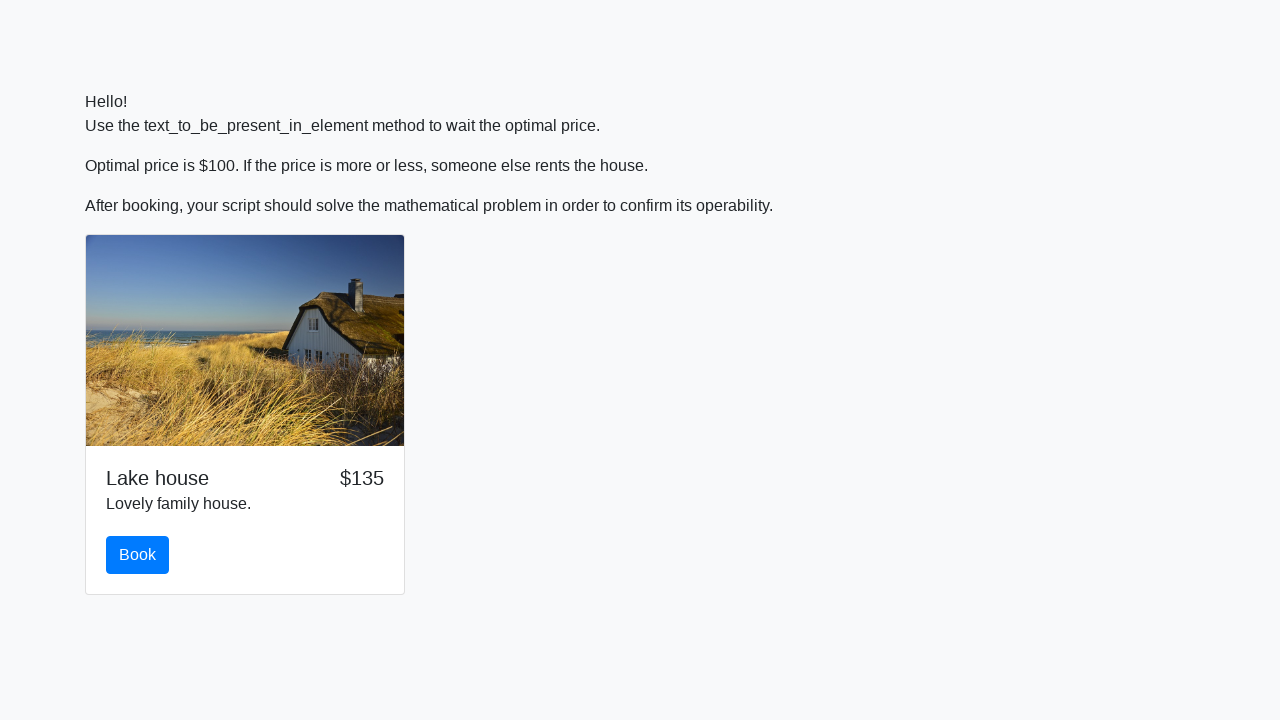

Waited for price to decrease to $100
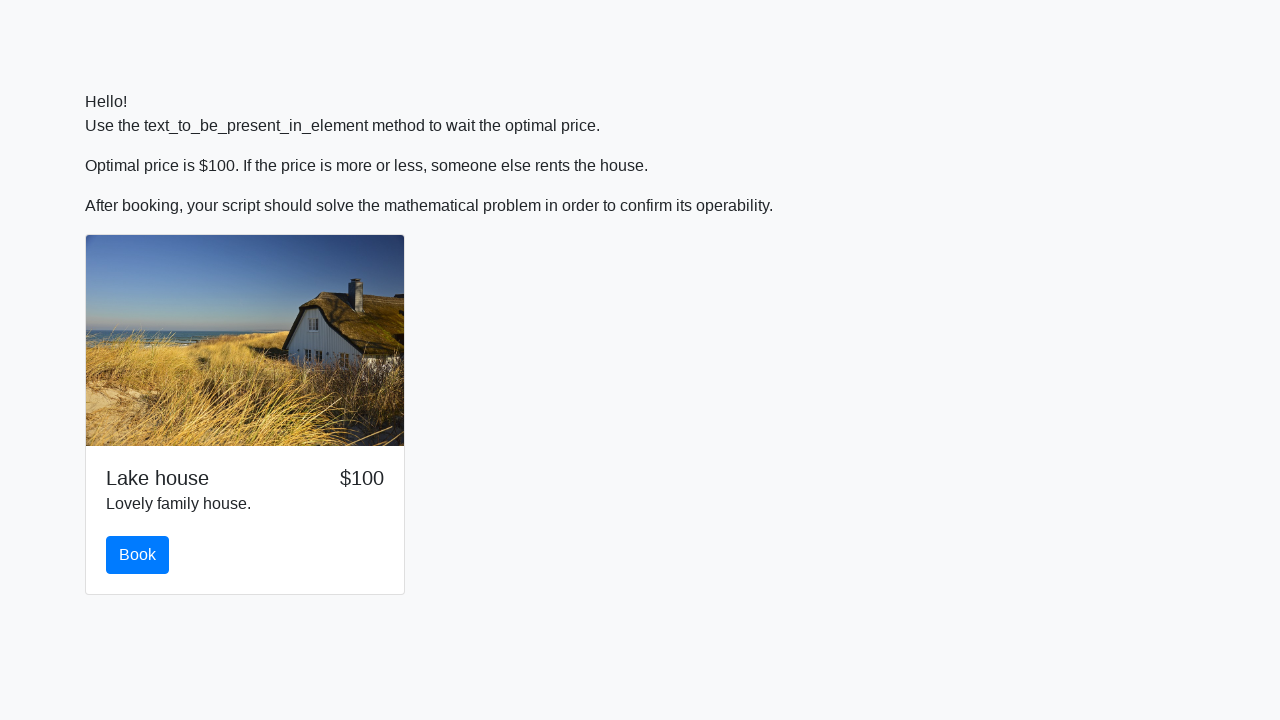

Clicked the Book button at (138, 555) on #book
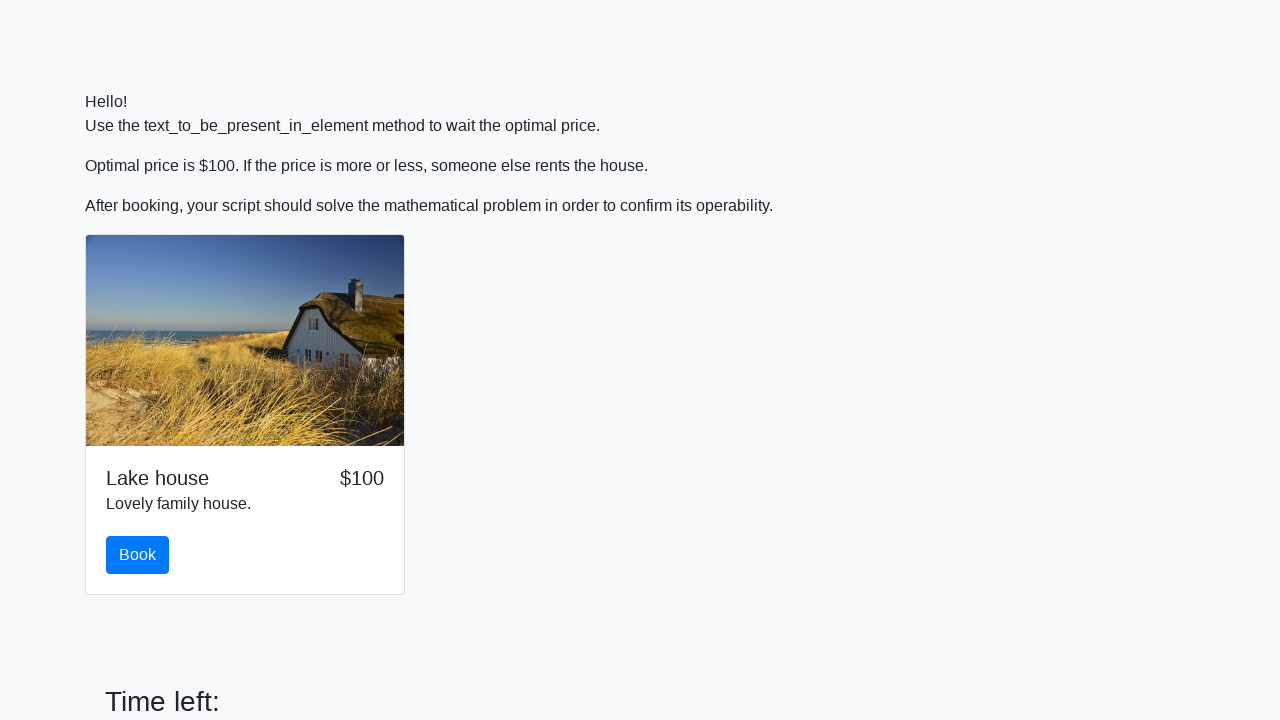

Retrieved input value for calculation: 607
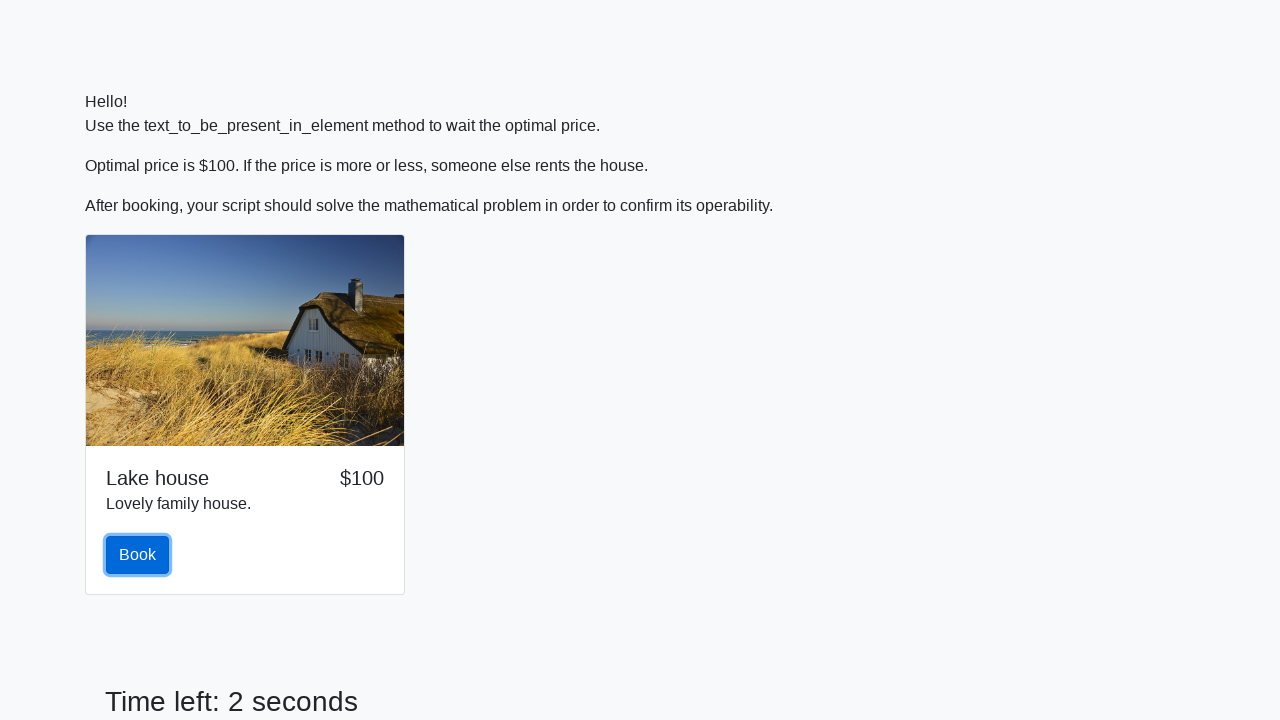

Calculated mathematical answer: 2.011755335774452
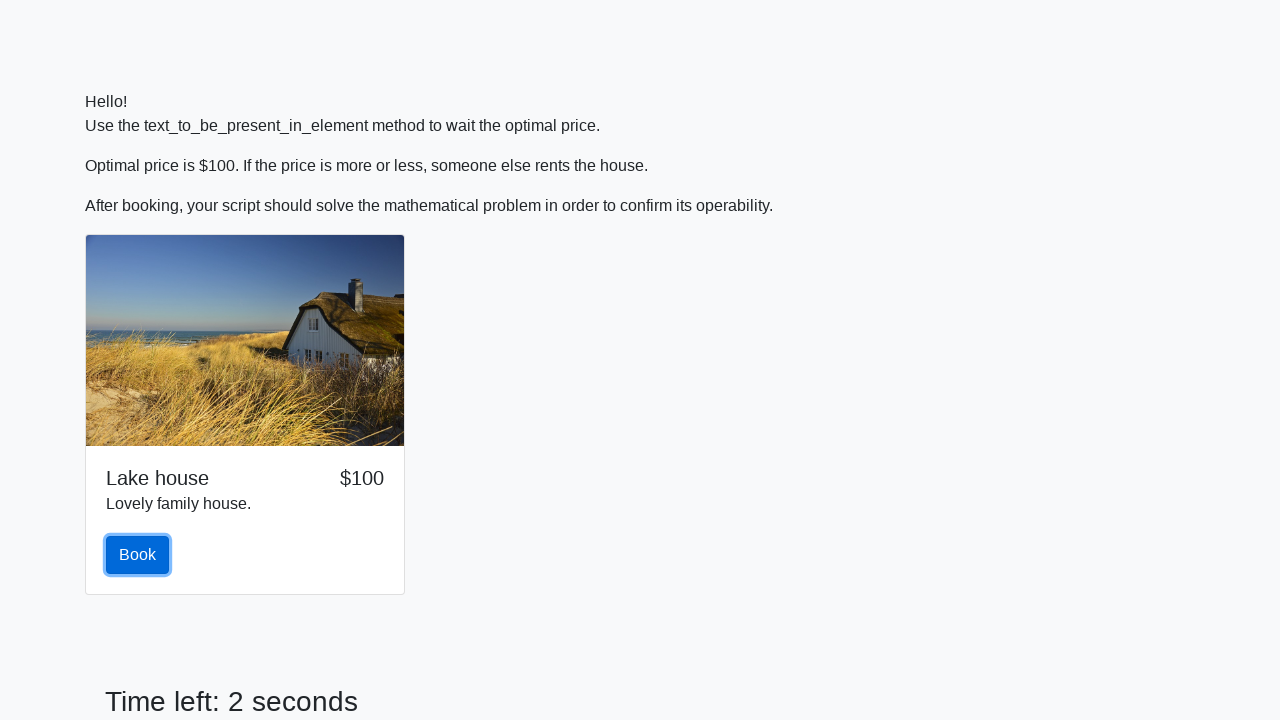

Filled answer field with calculated value on #answer
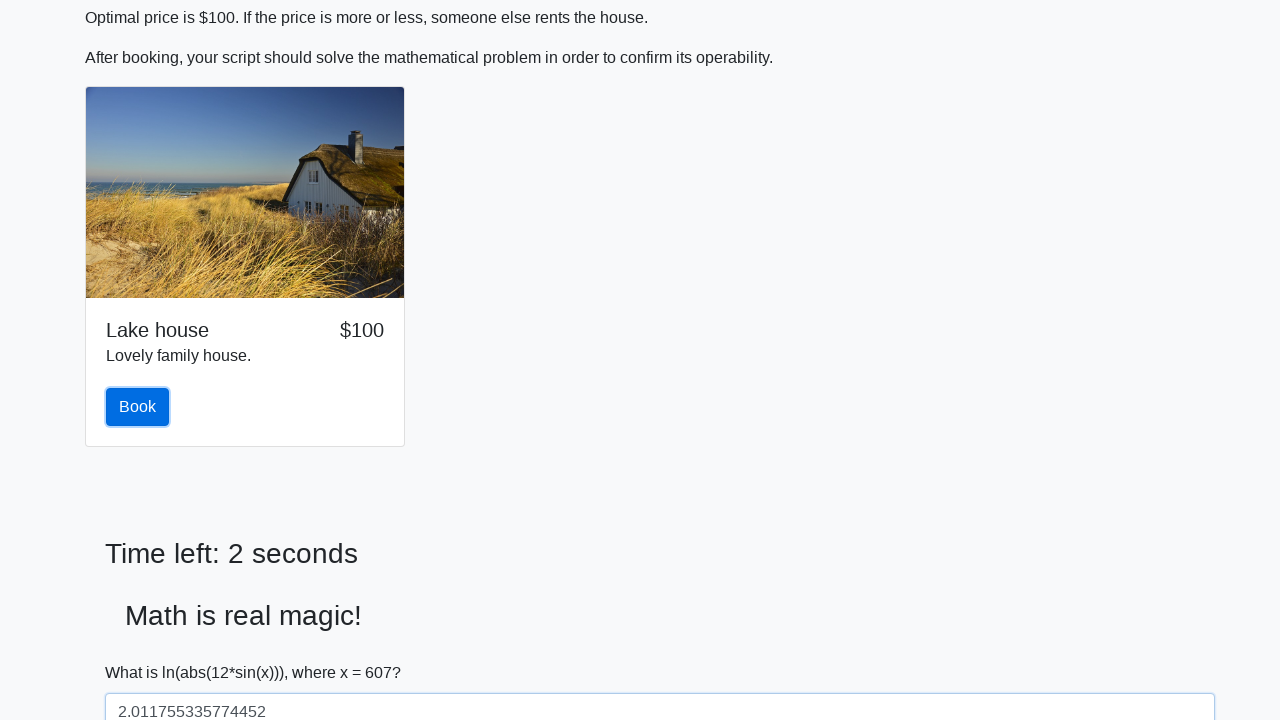

Clicked the solve button at (143, 651) on #solve
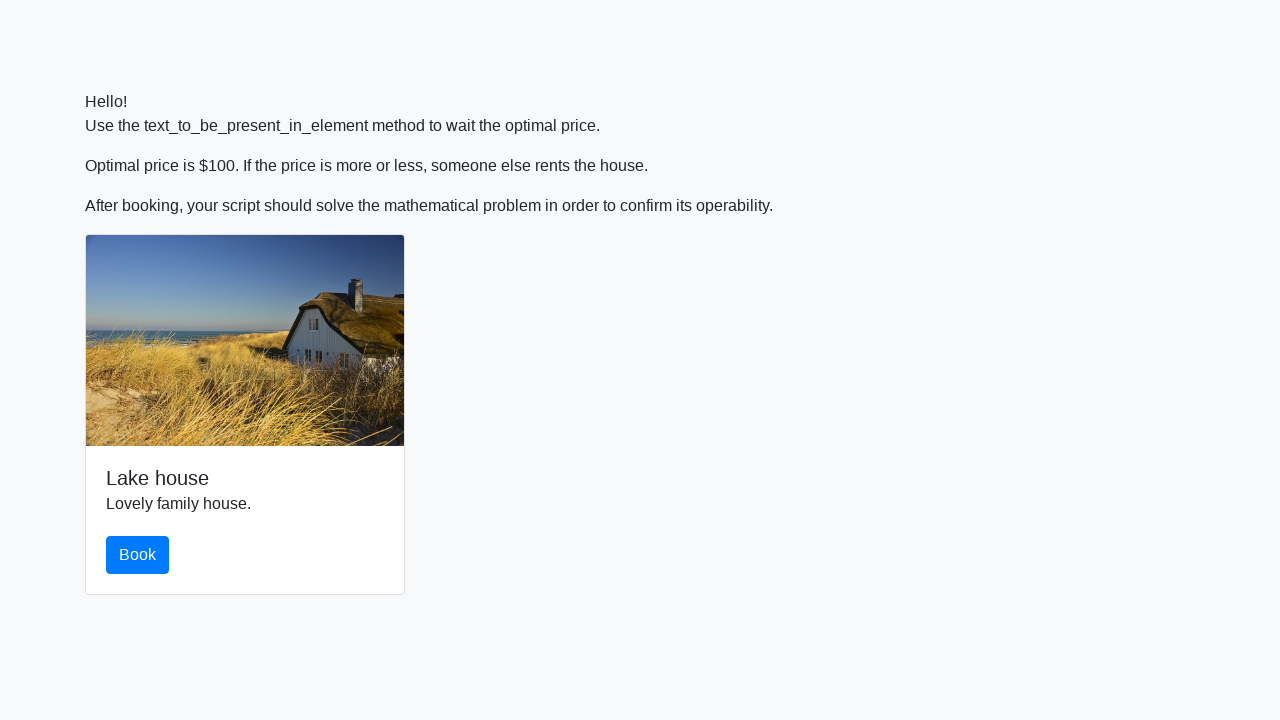

Set up dialog handler to accept alerts
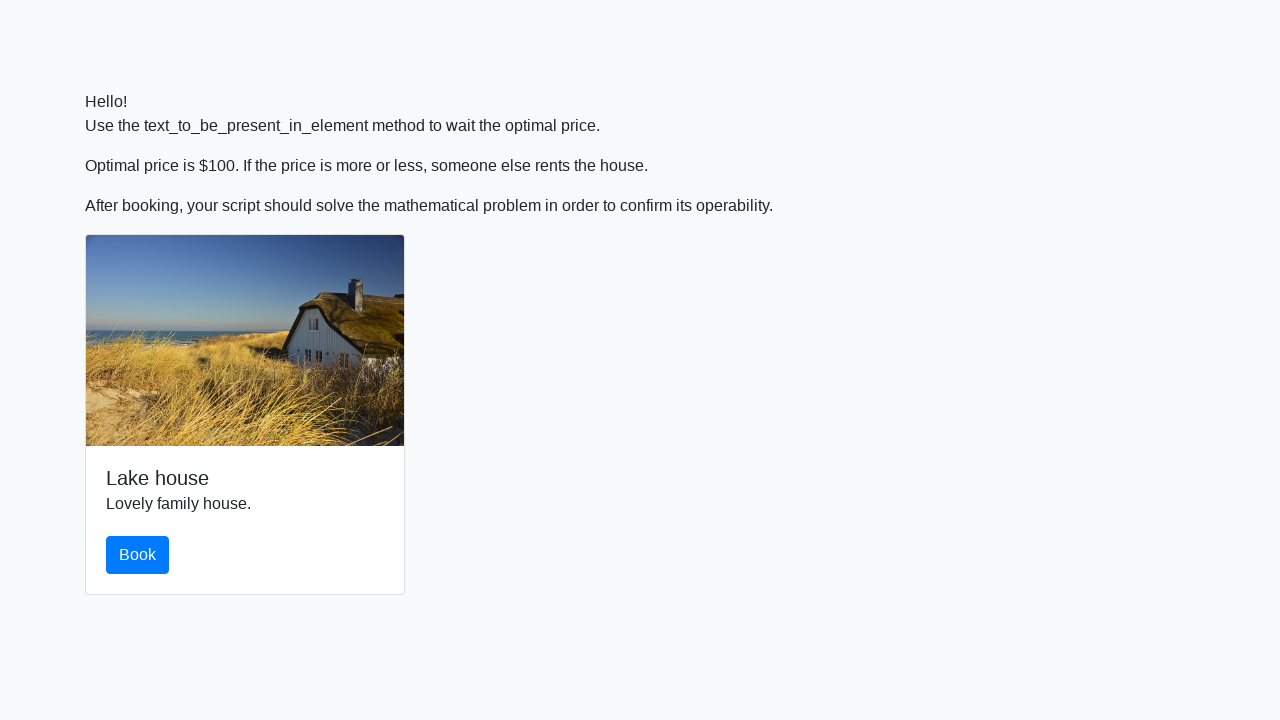

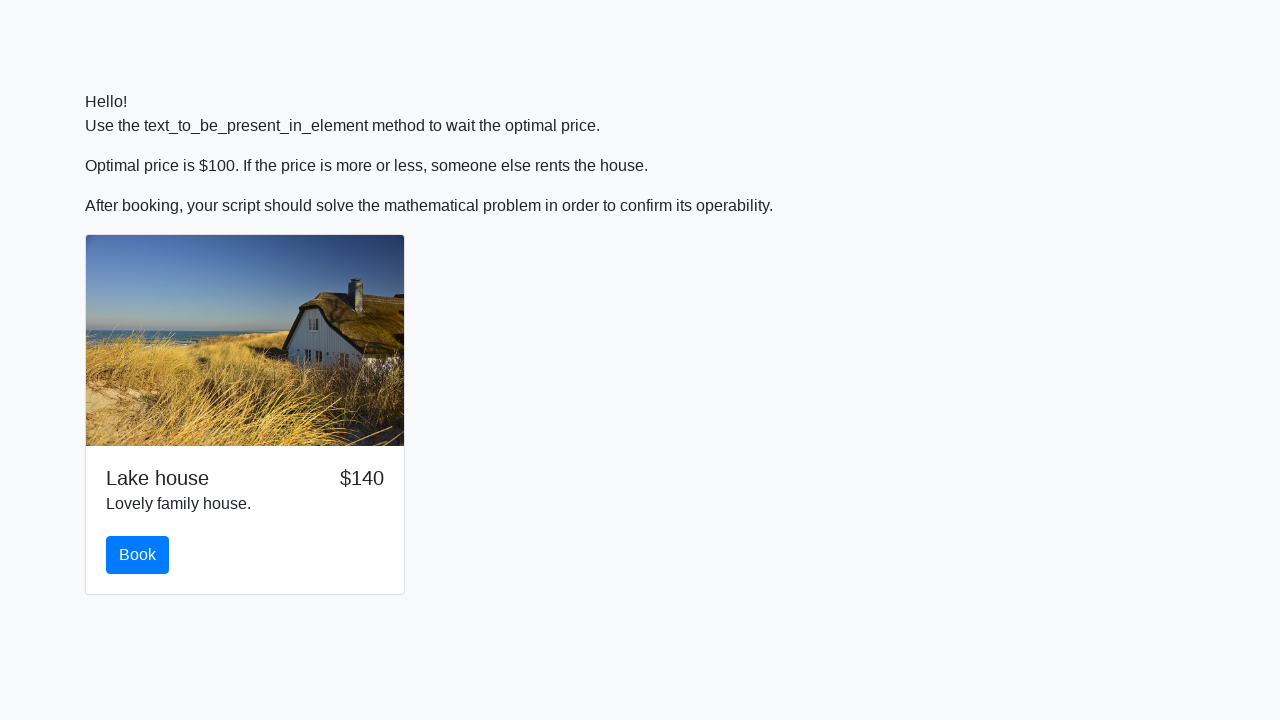